Tests the Downloads navigation menu by hovering over it and verifying that submenu items are displayed

Starting URL: http://www.python.org

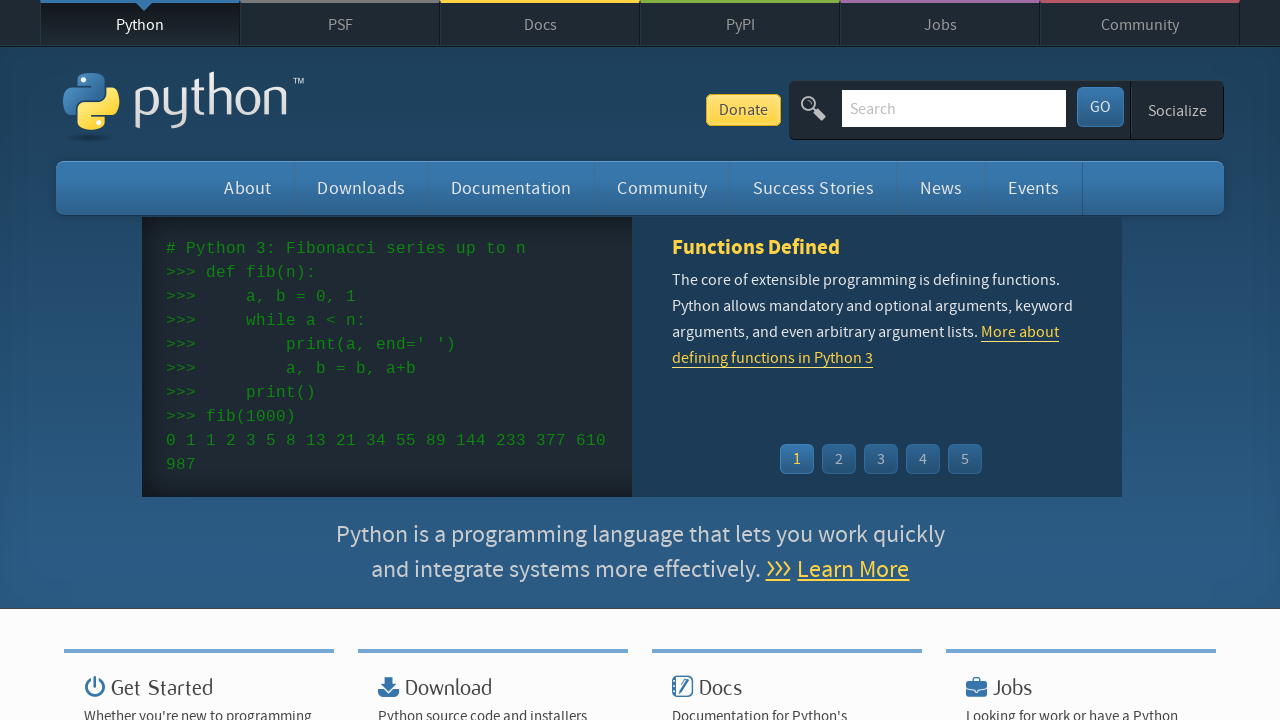

Main Navigation loaded
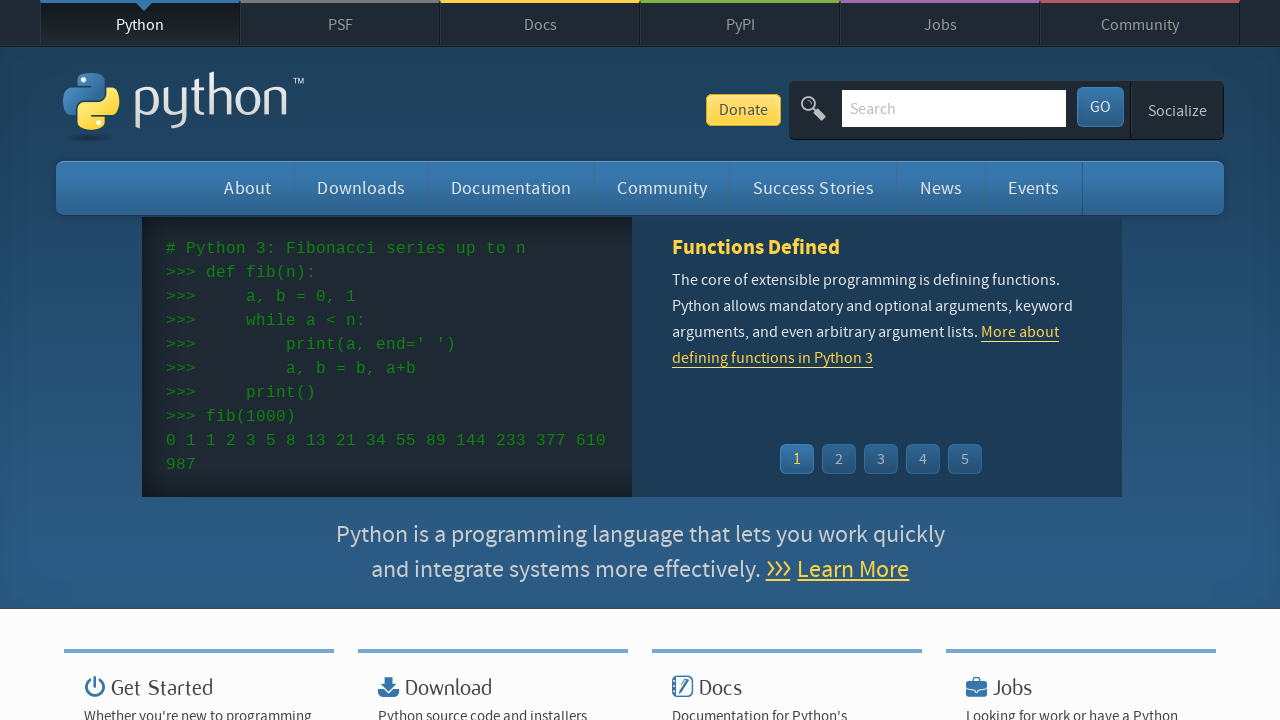

Hovered over Downloads menu item at (361, 188) on text=Downloads
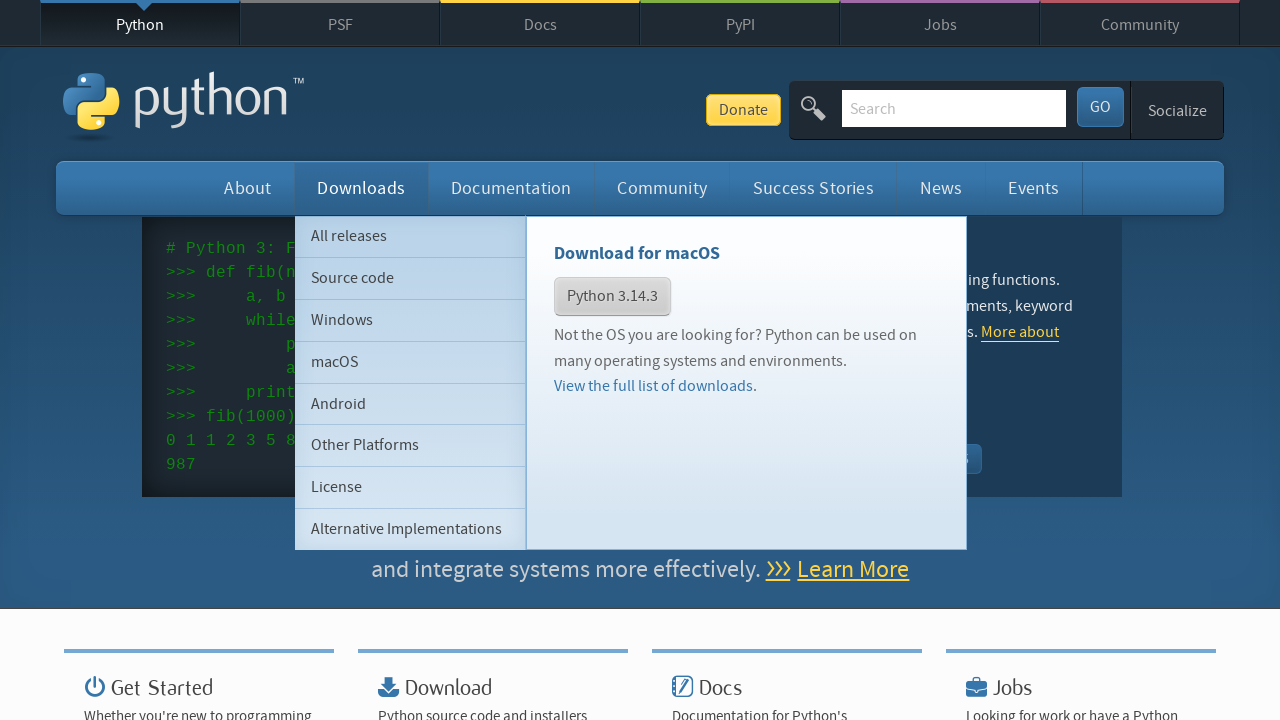

Downloads submenu appeared with 'All releases' link visible
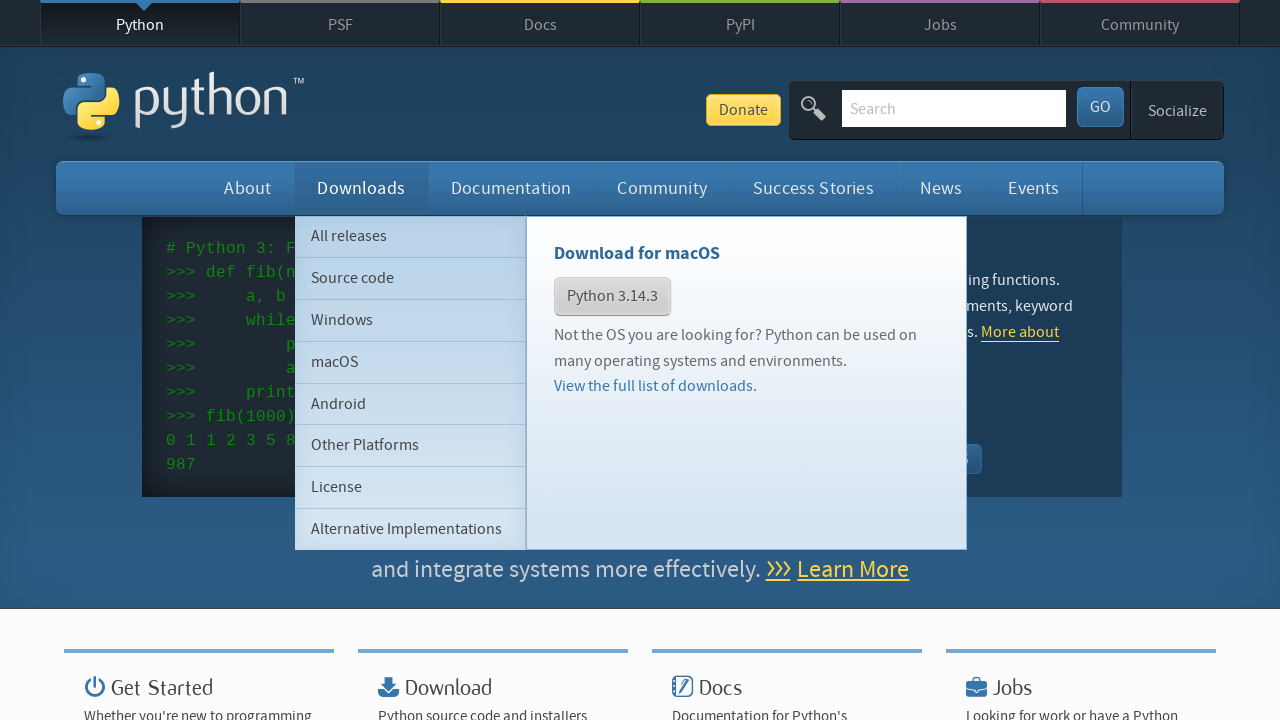

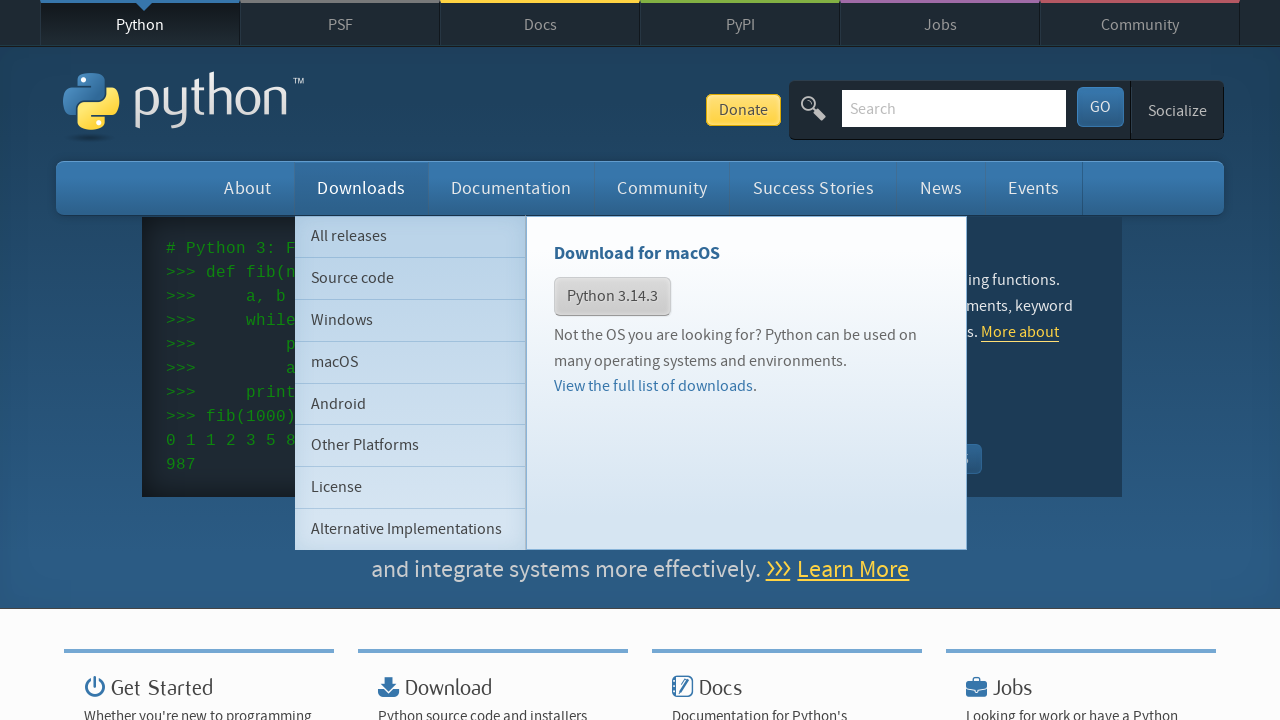